Tests dropdown functionality by selecting an option from a dropdown menu using index selection on a demo page

Starting URL: https://letcode.in/dropdowns

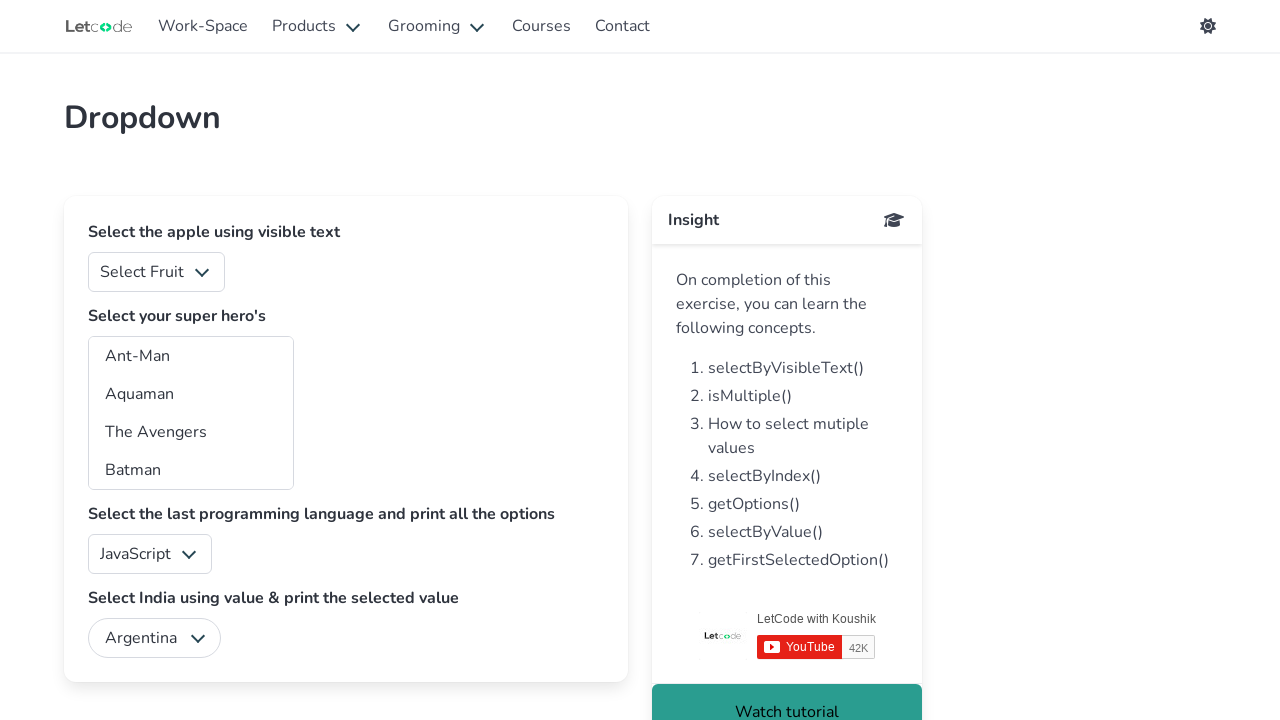

Waited for dropdown menu to be visible
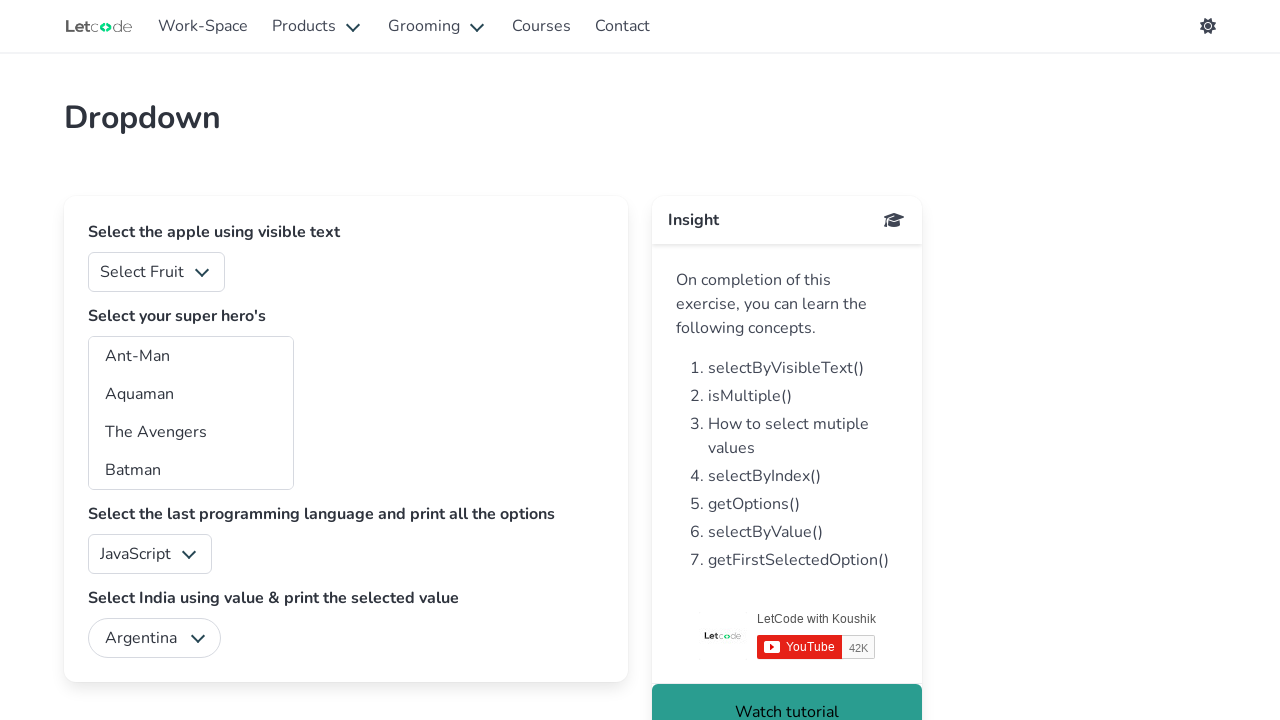

Selected dropdown option at index 1 on #fruits
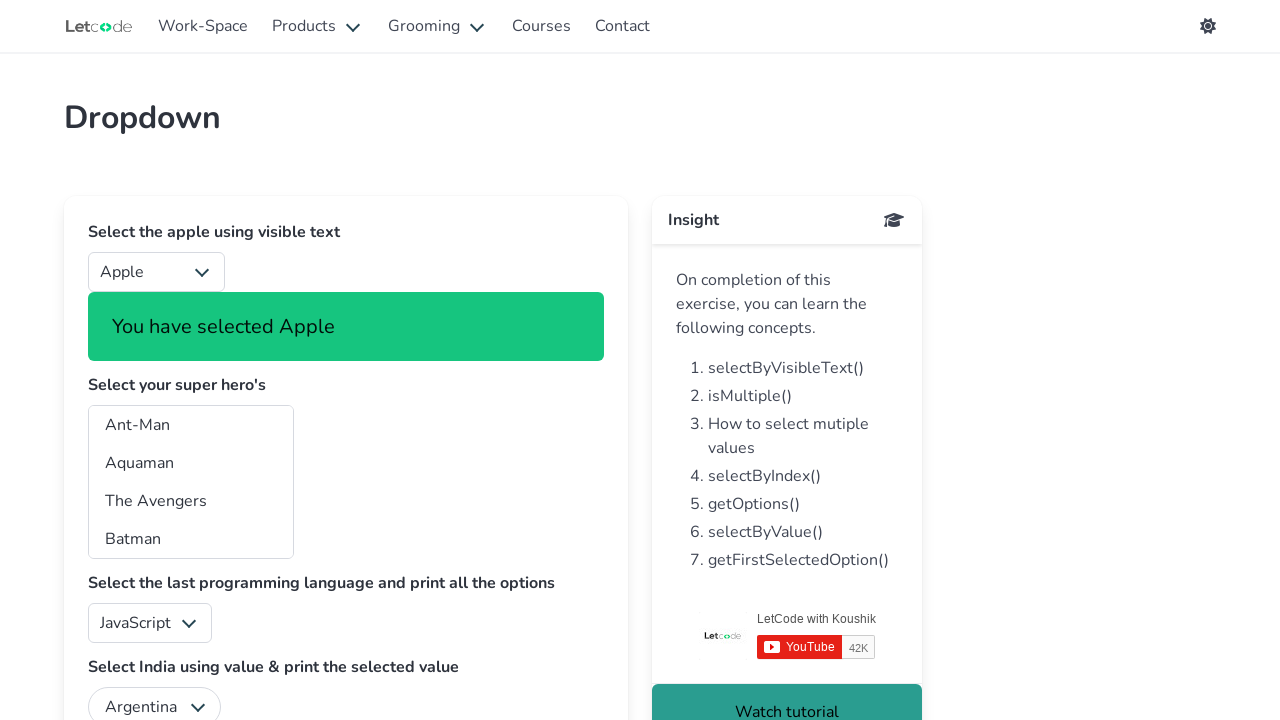

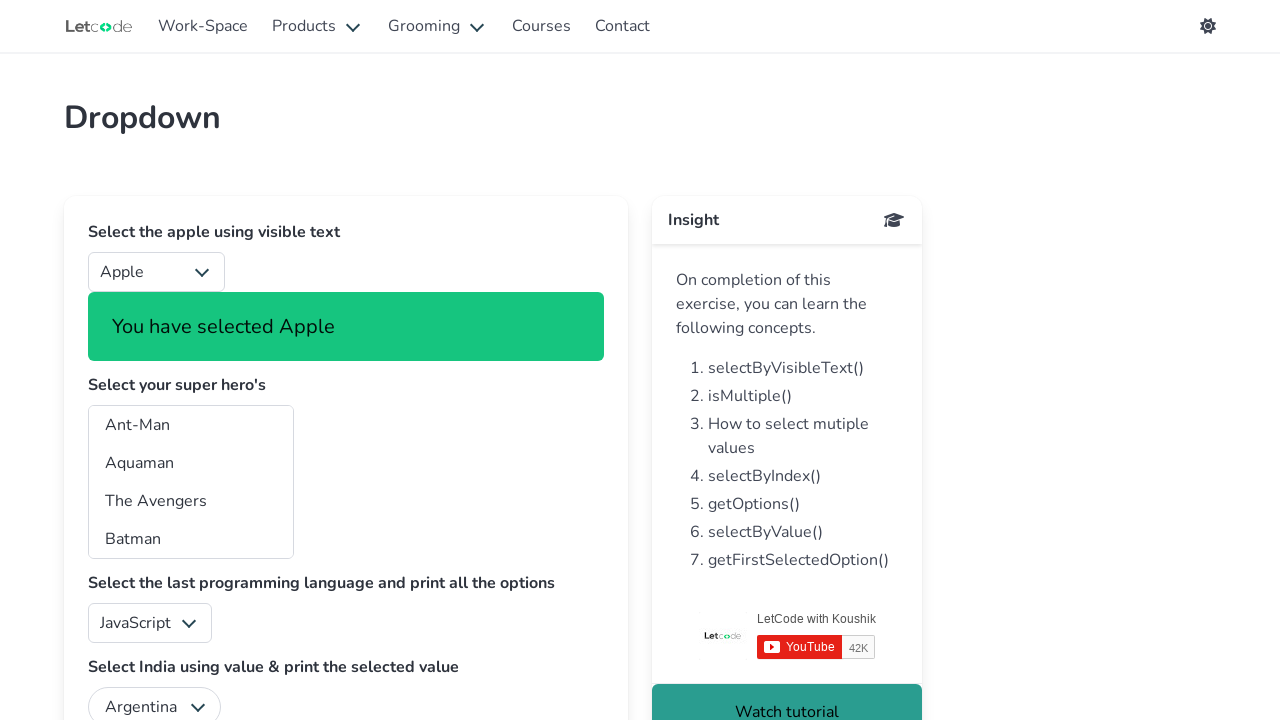